Navigates to wisequarter.com and verifies that the page title contains "Wise Quarter"

Starting URL: https://wisequarter.com

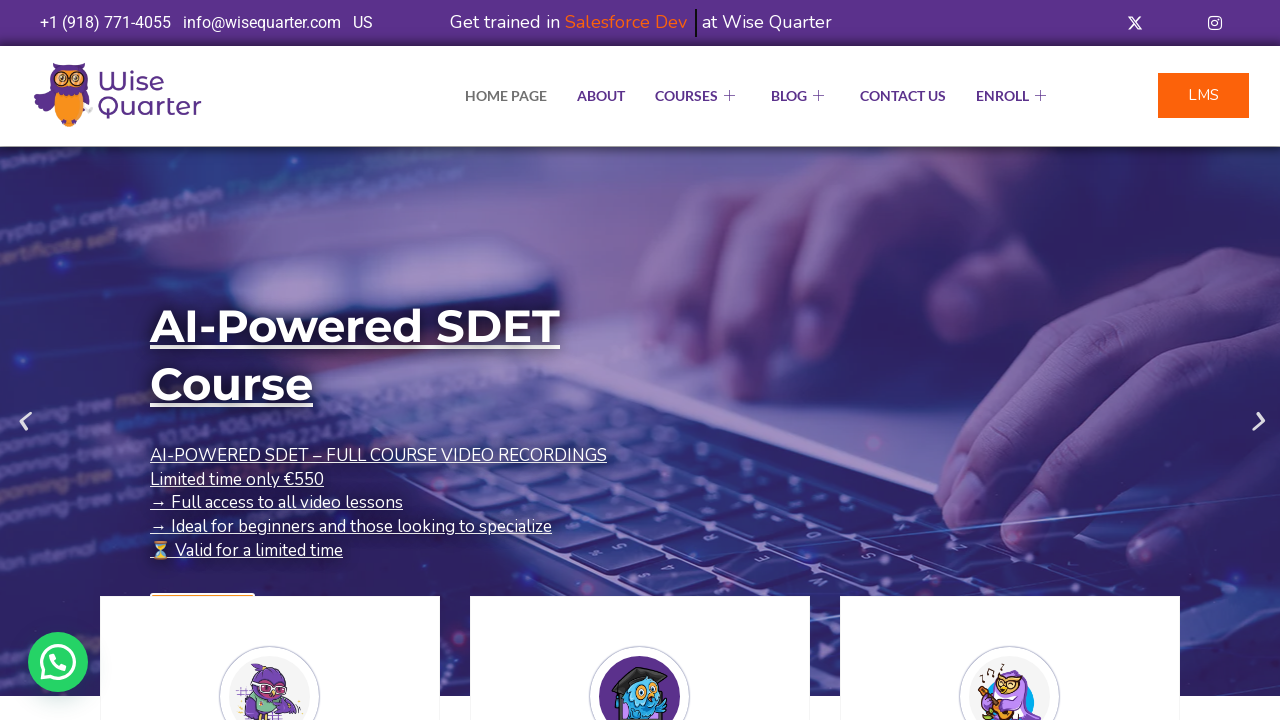

Navigated to https://wisequarter.com
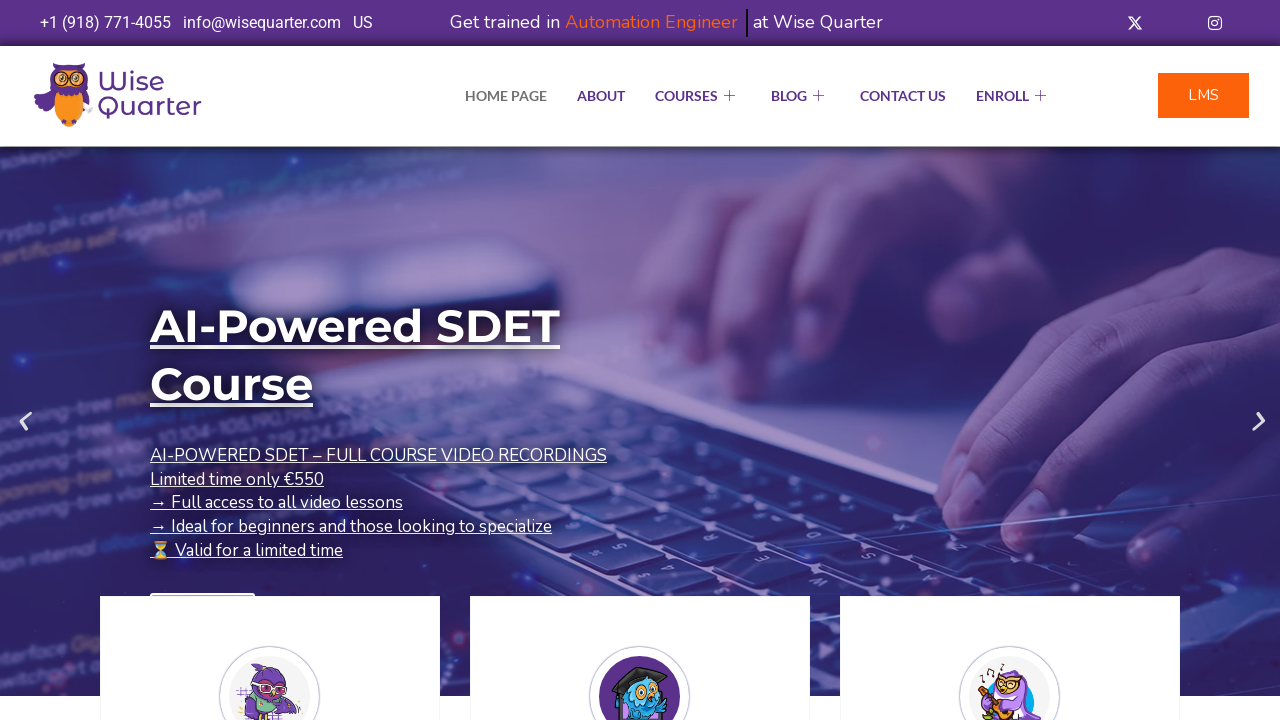

Retrieved page title
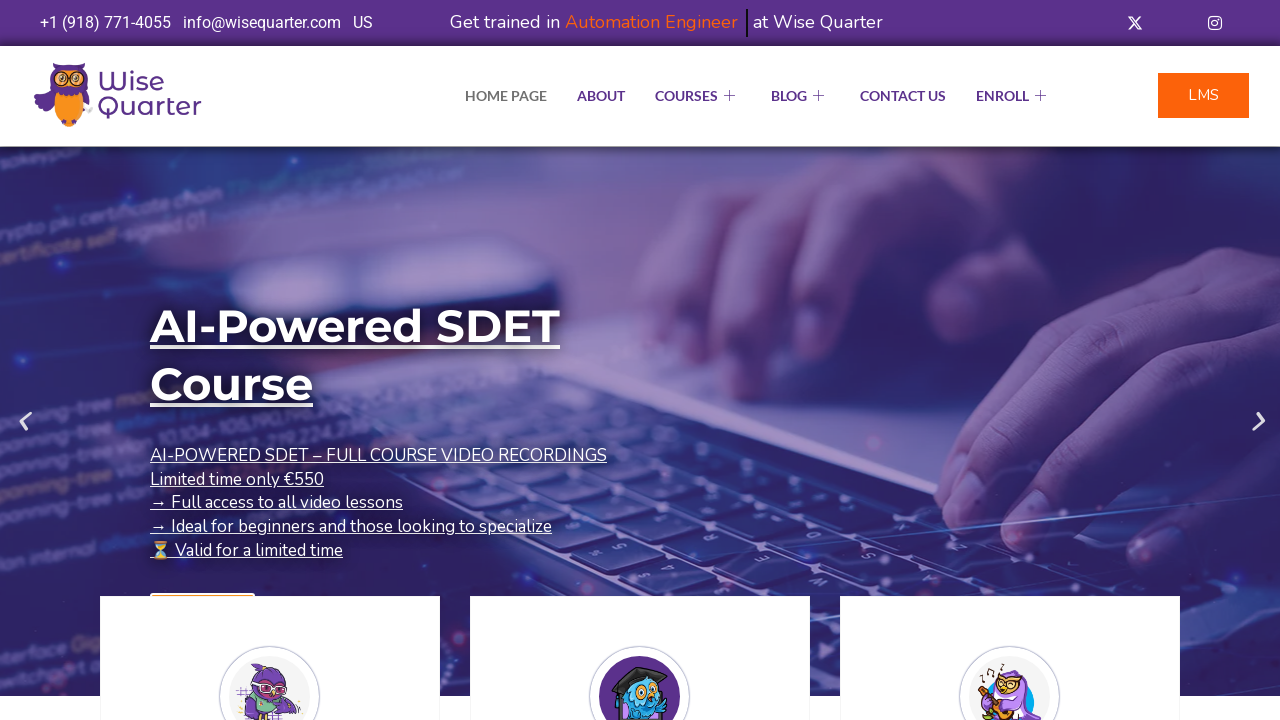

Verified page title contains 'Wise Quarter'
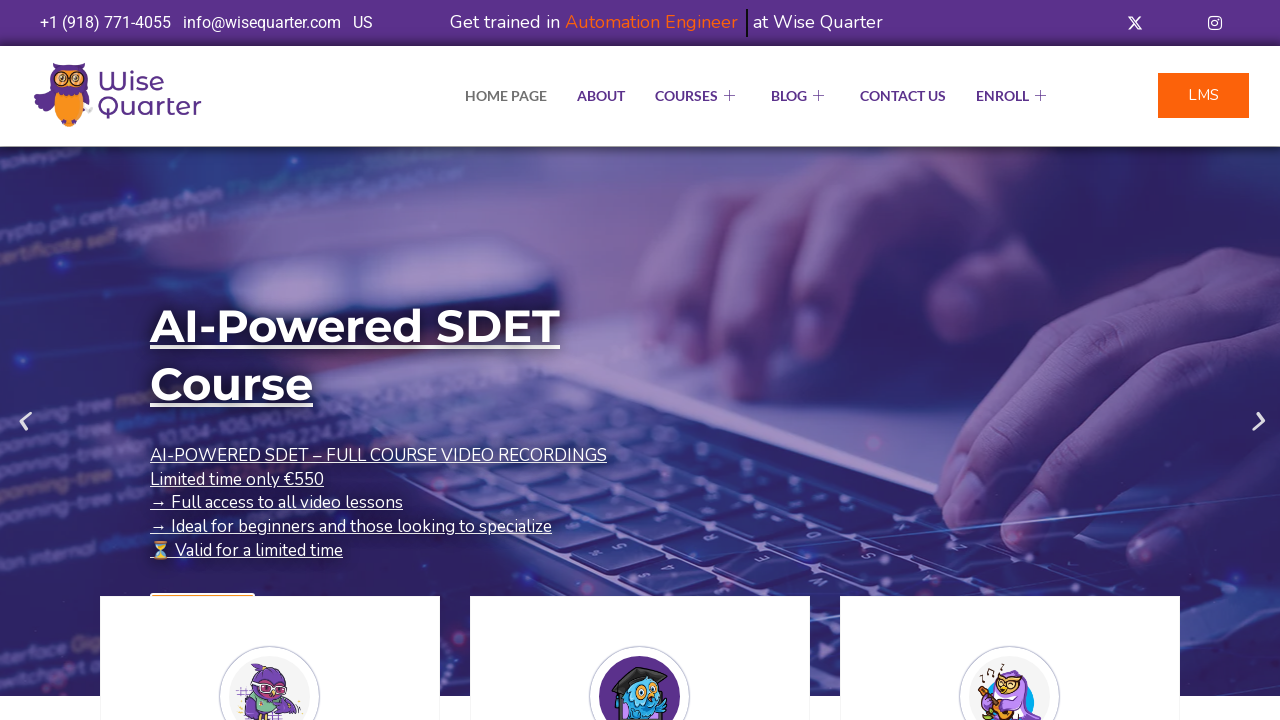

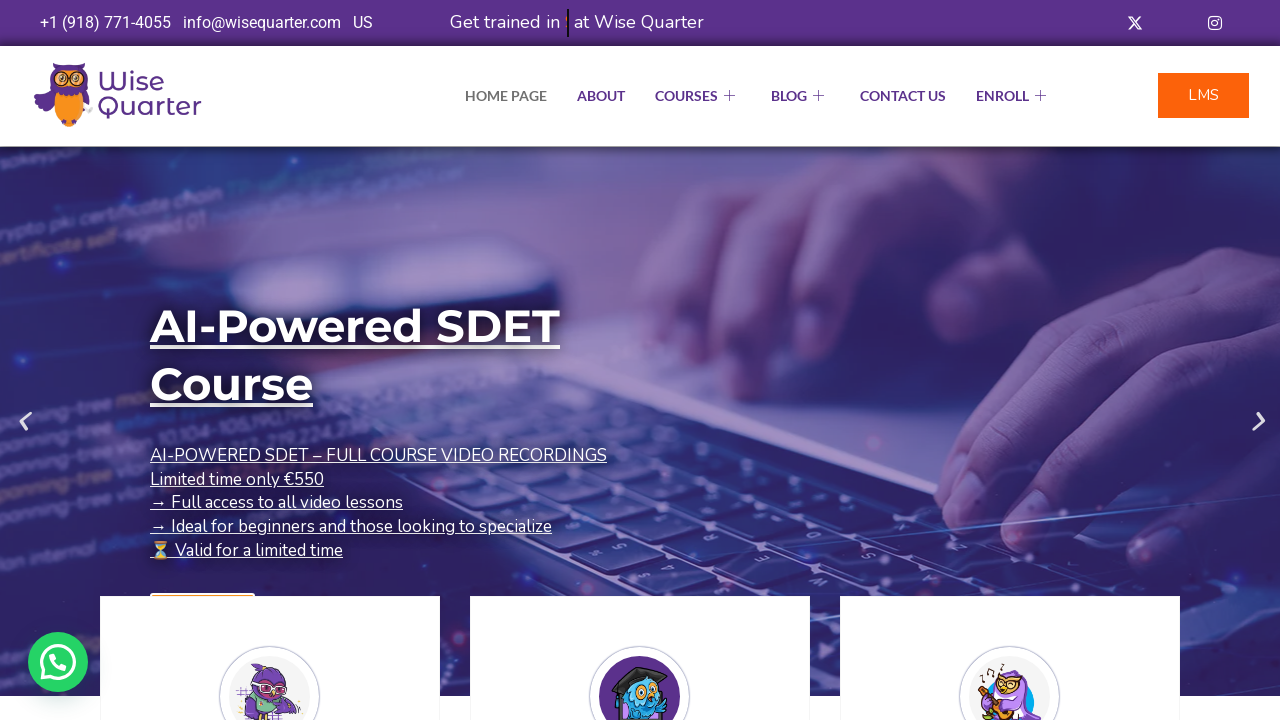